Navigates to Coding Dojo website and locates a navigation element using XPath with ID locator

Starting URL: https://www.codingdojo.com/

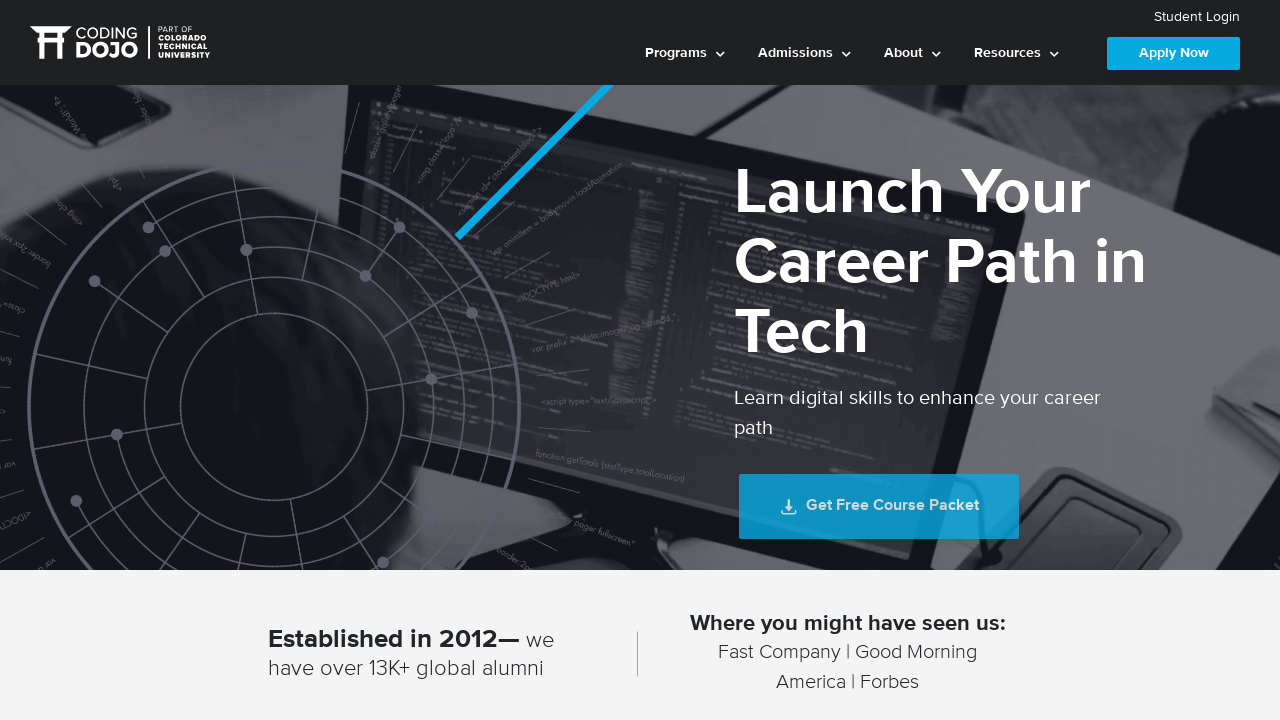

Waited for navigation container element to load using XPath with ID locator
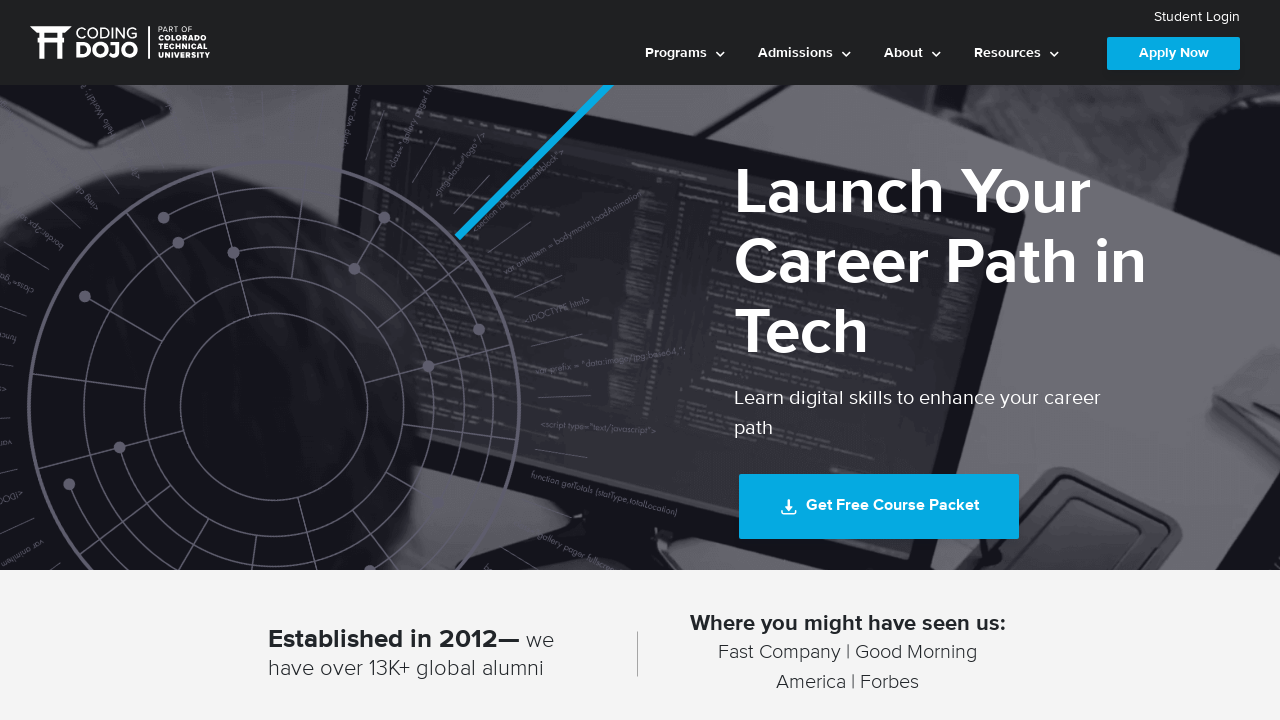

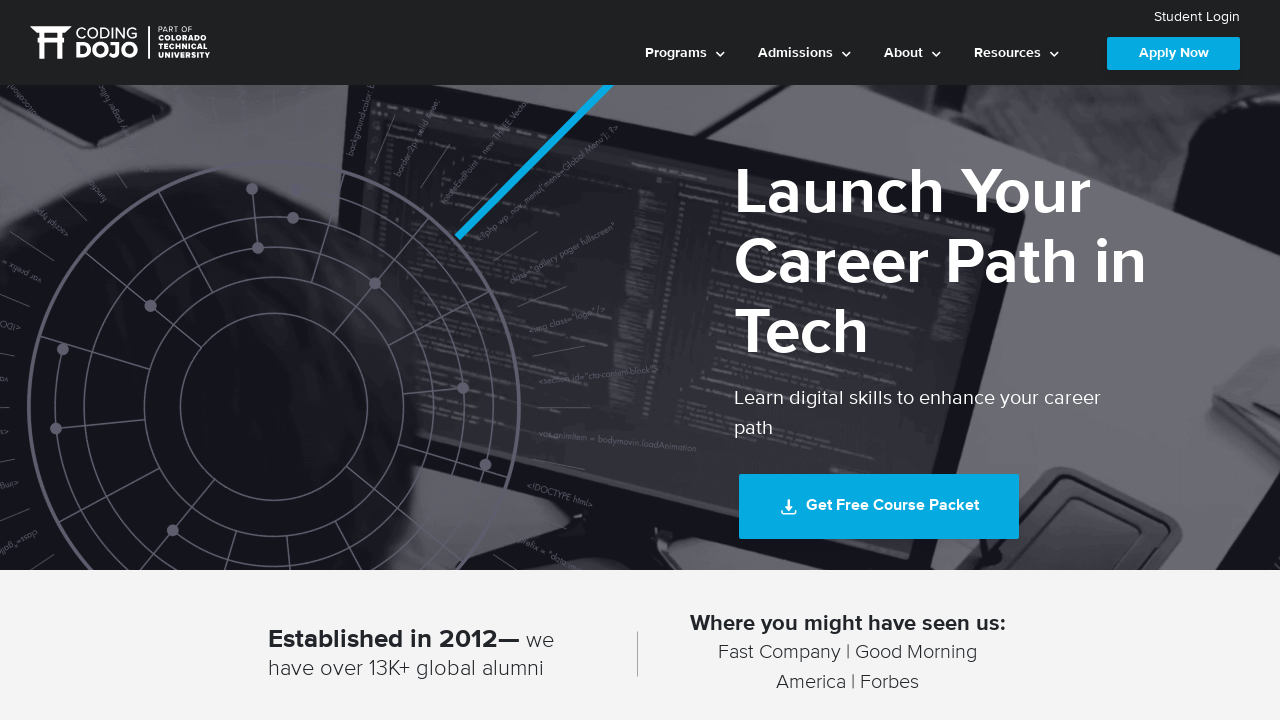